Tests addition operation with inputs 0 + 1 = 1

Starting URL: https://testsheepnz.github.io/BasicCalculator.html

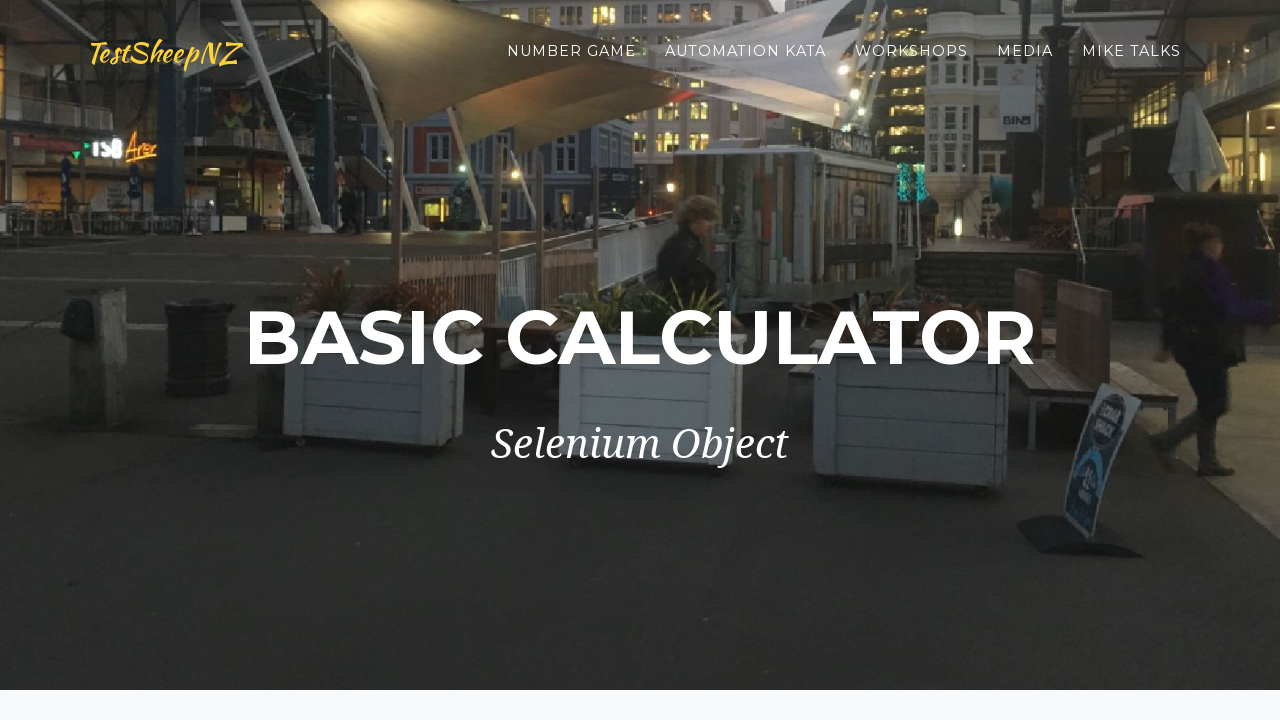

Filled first number field with 0 on #number1Field
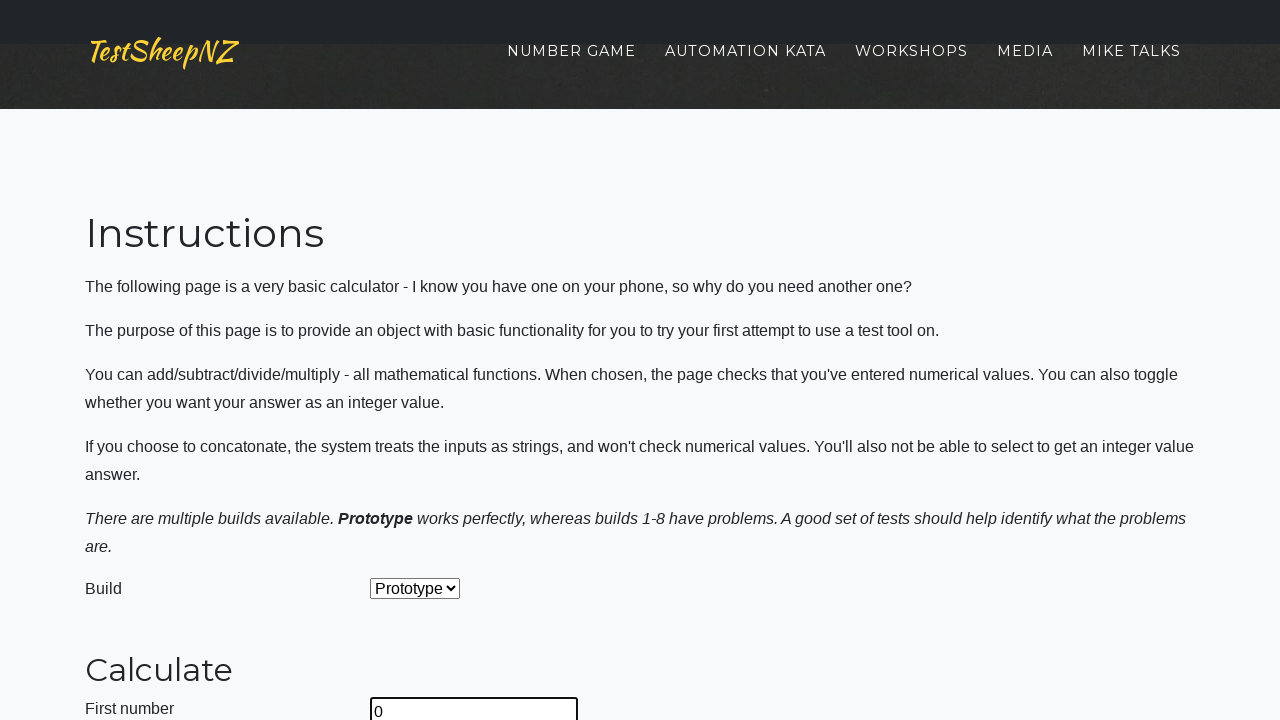

Filled second number field with 1 on #number2Field
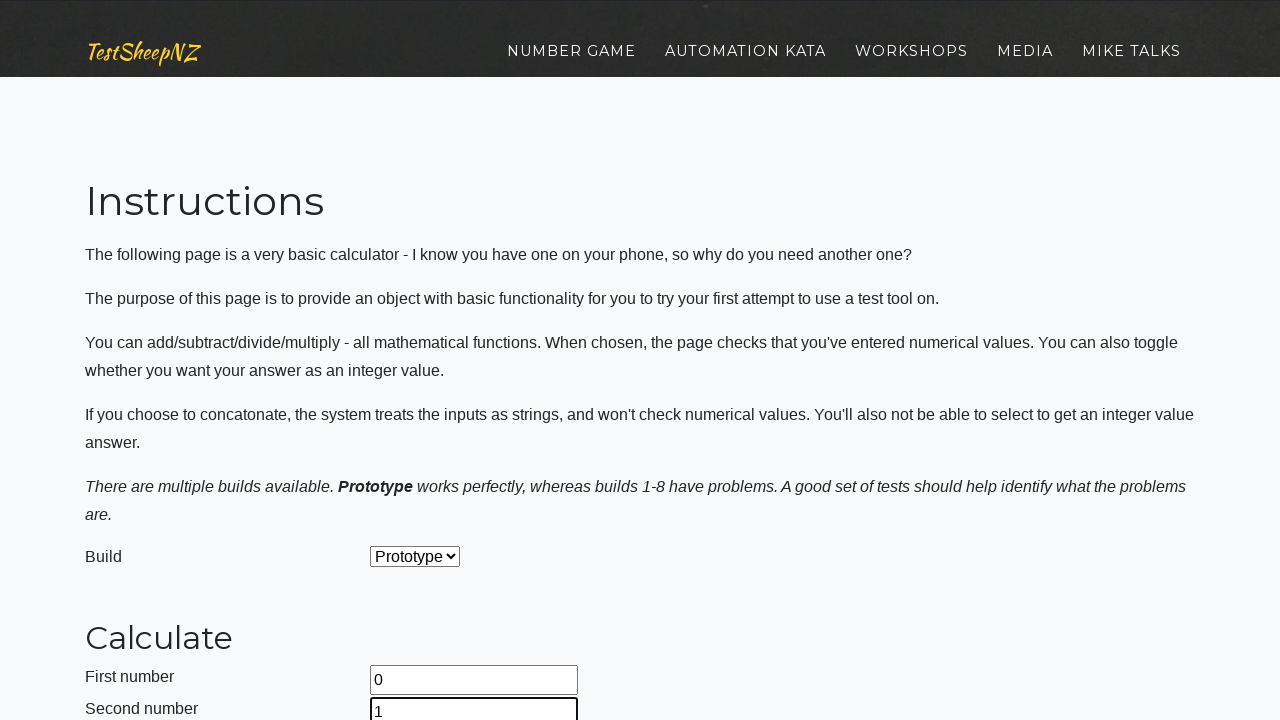

Selected Add operation from dropdown on #selectOperationDropdown
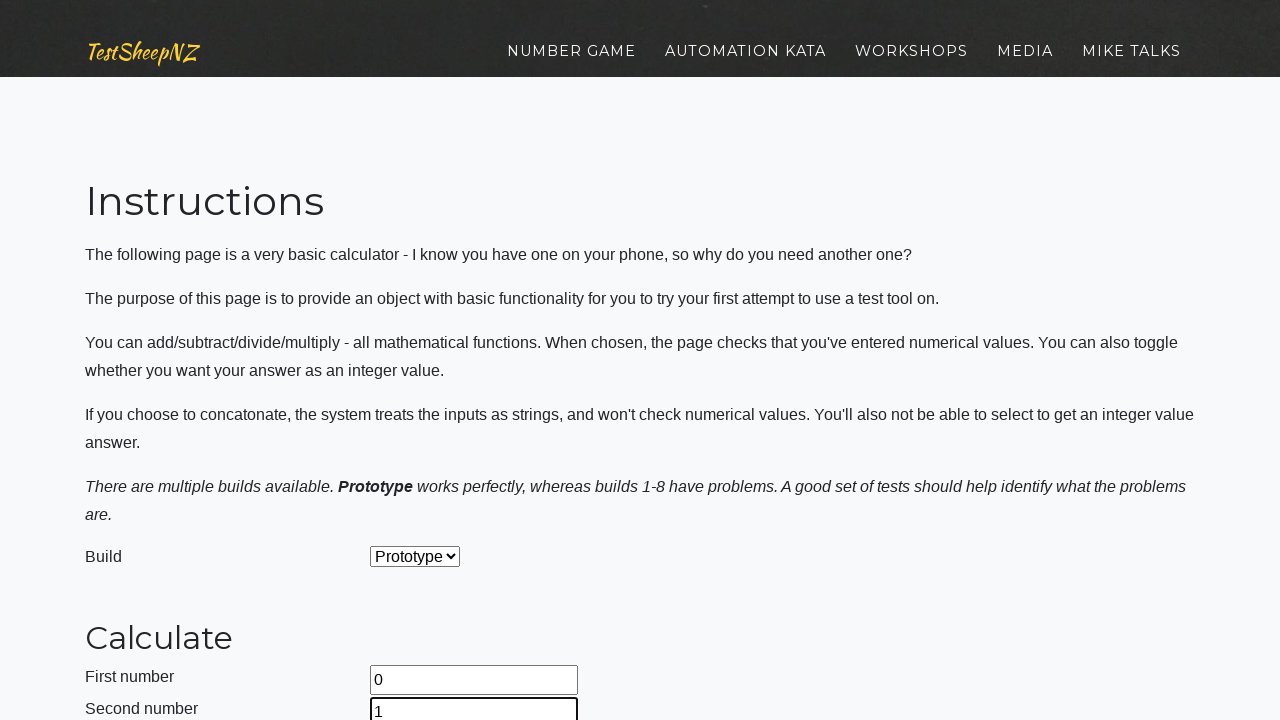

Clicked calculate button at (422, 361) on #calculateButton
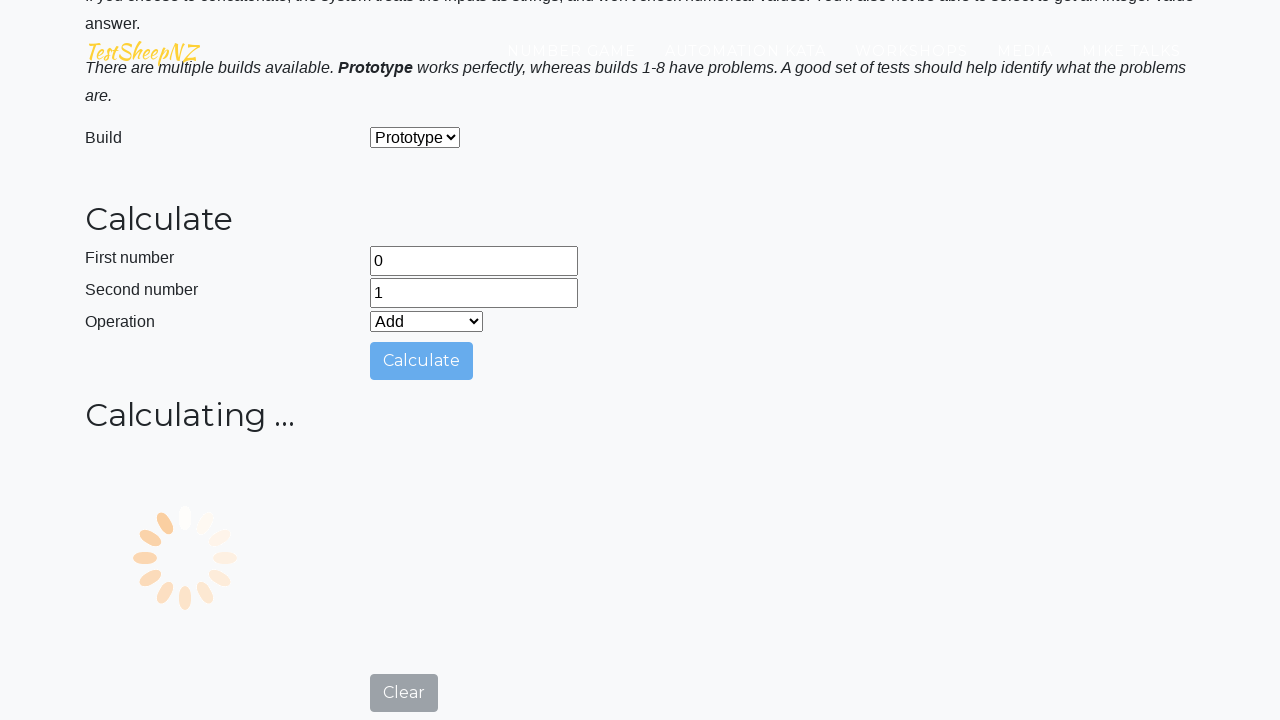

Result field appeared with answer 1
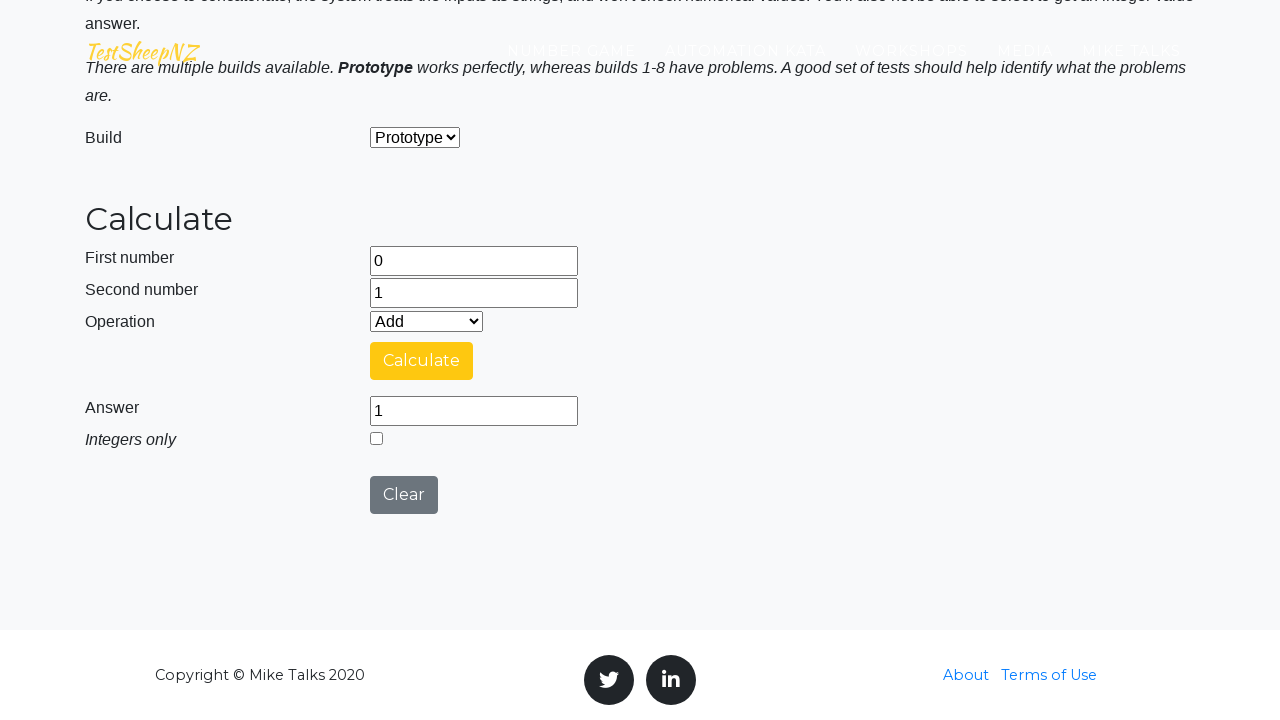

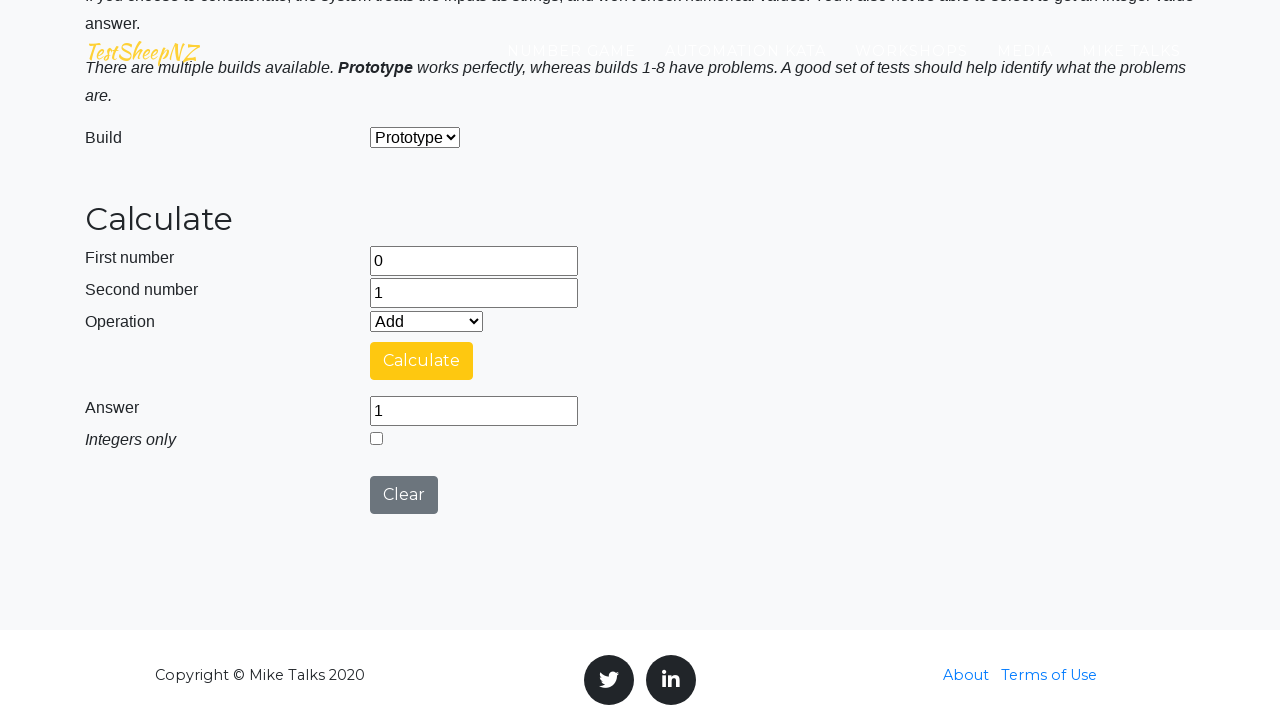